Tests a price range slider UI by dragging both minimum and maximum slider handles to new positions

Starting URL: https://www.jqueryscript.net/demo/Price-Range-Slider-jQuery-UI/

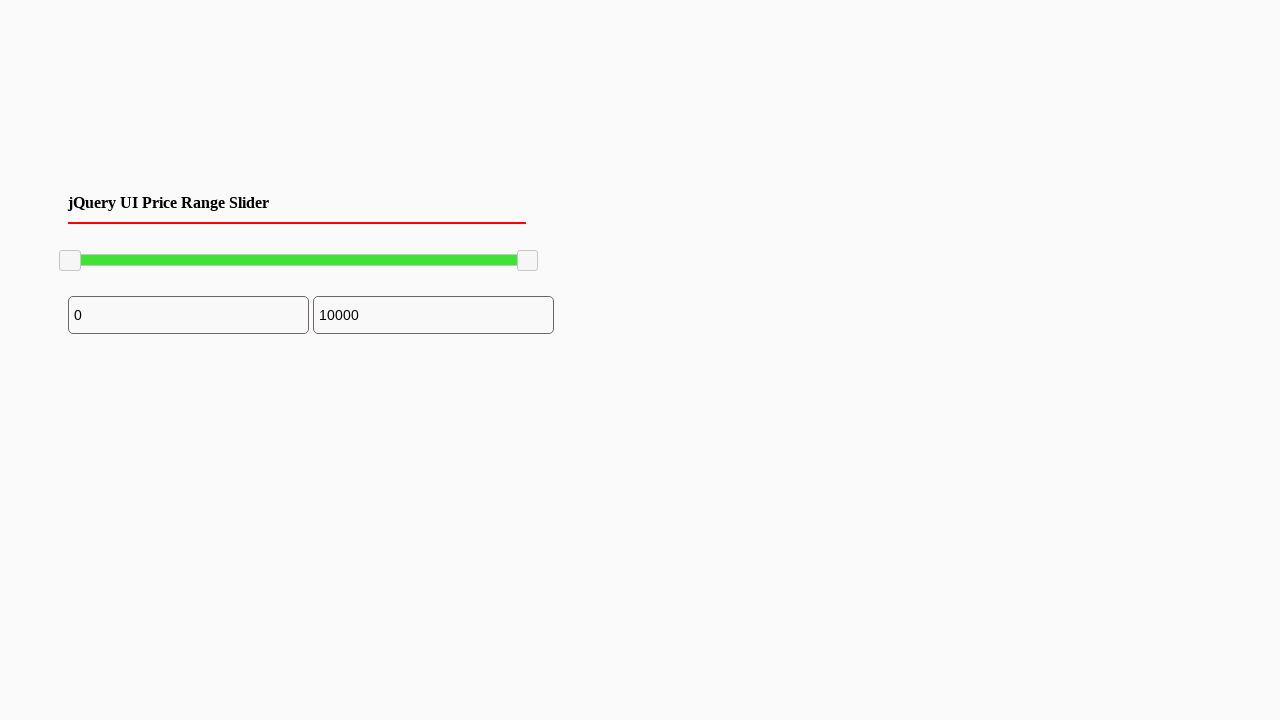

Located the minimum price slider handle
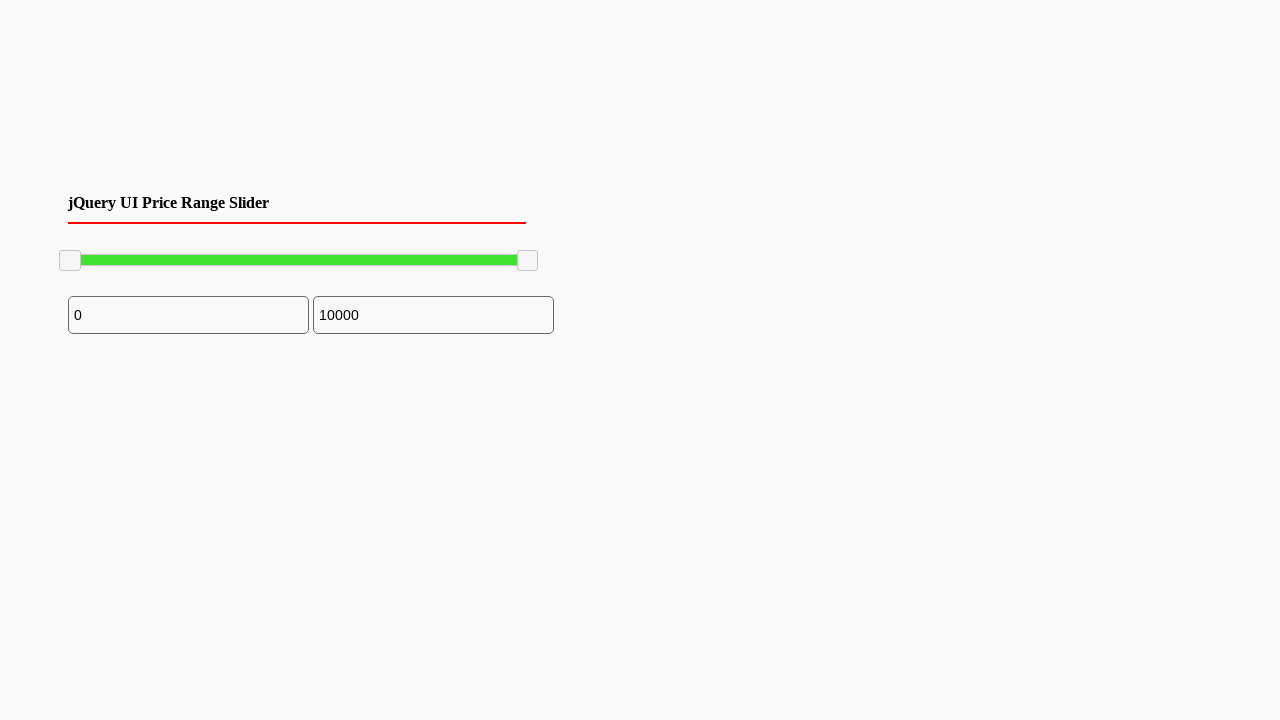

Retrieved bounding box of minimum slider handle
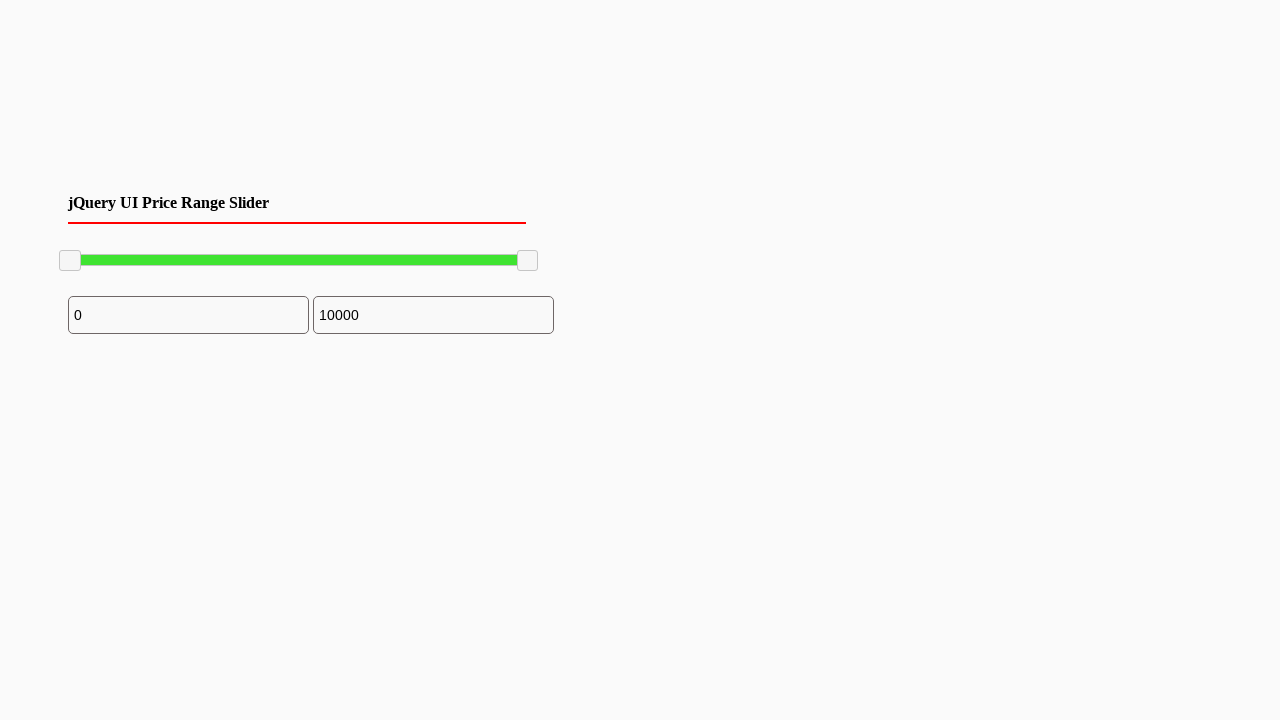

Moved mouse to center of minimum slider handle at (70, 261)
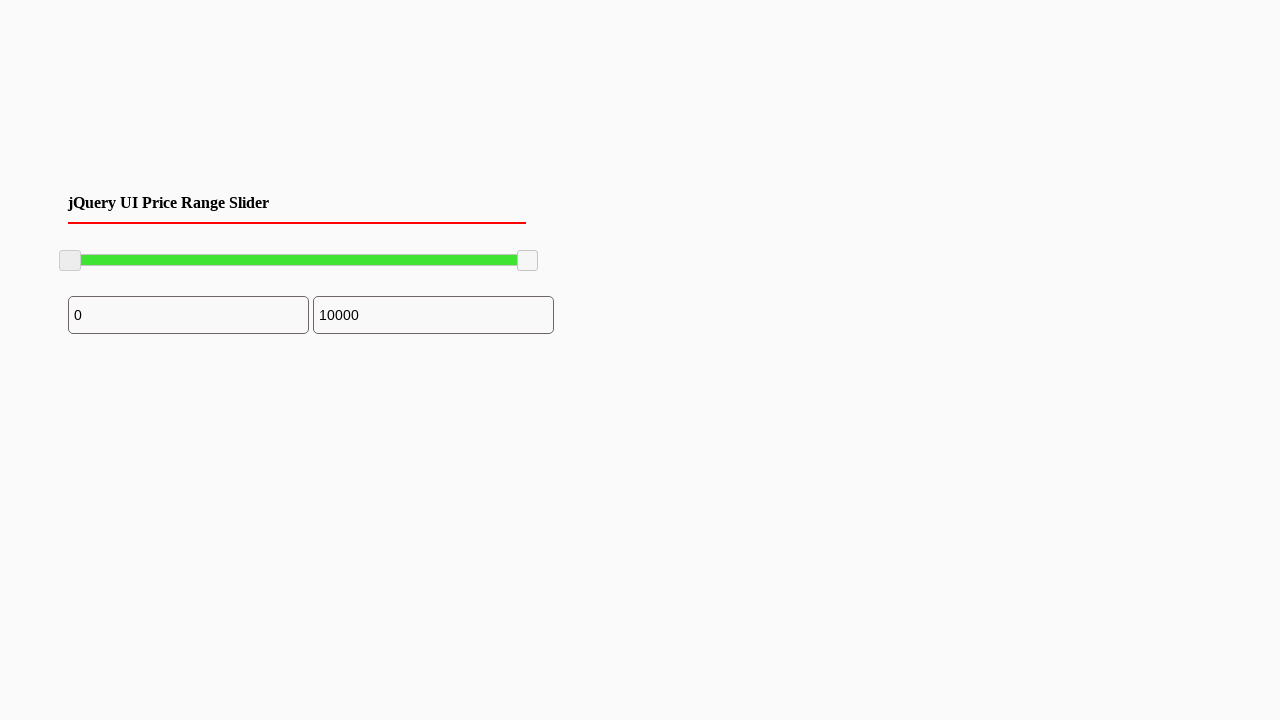

Pressed down mouse button on minimum slider at (70, 261)
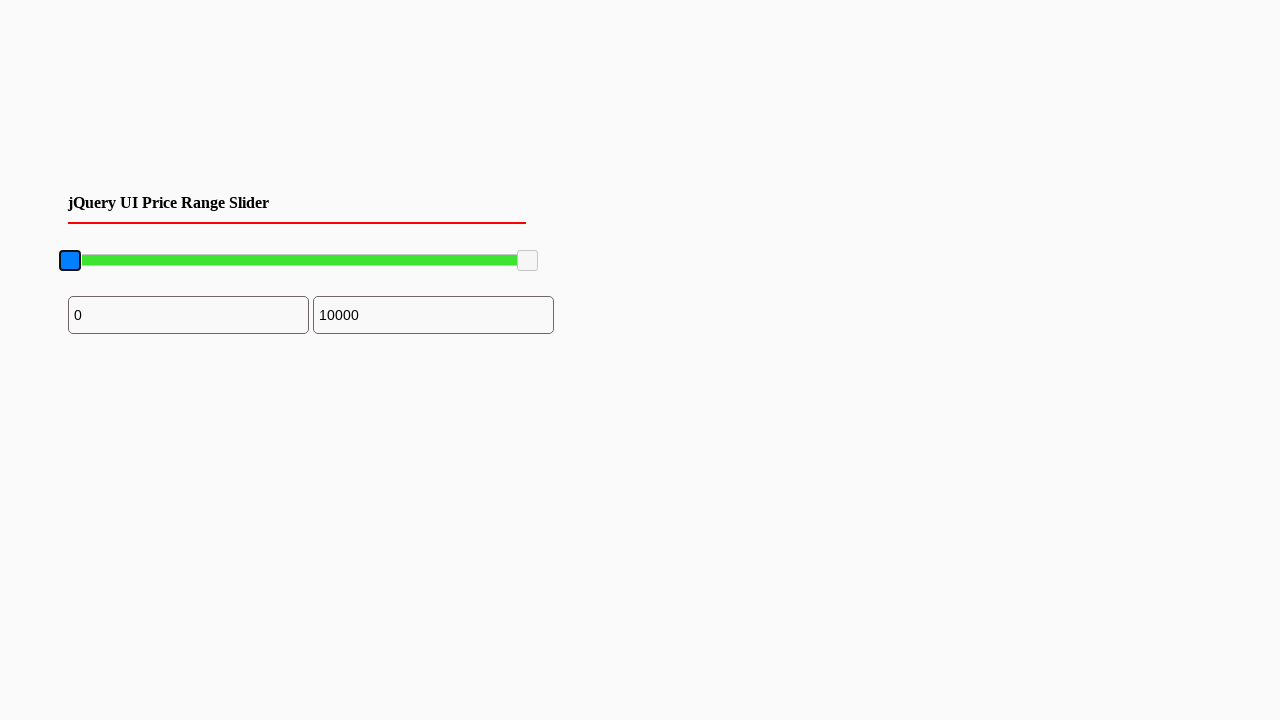

Dragged minimum slider 100 pixels to the right at (170, 261)
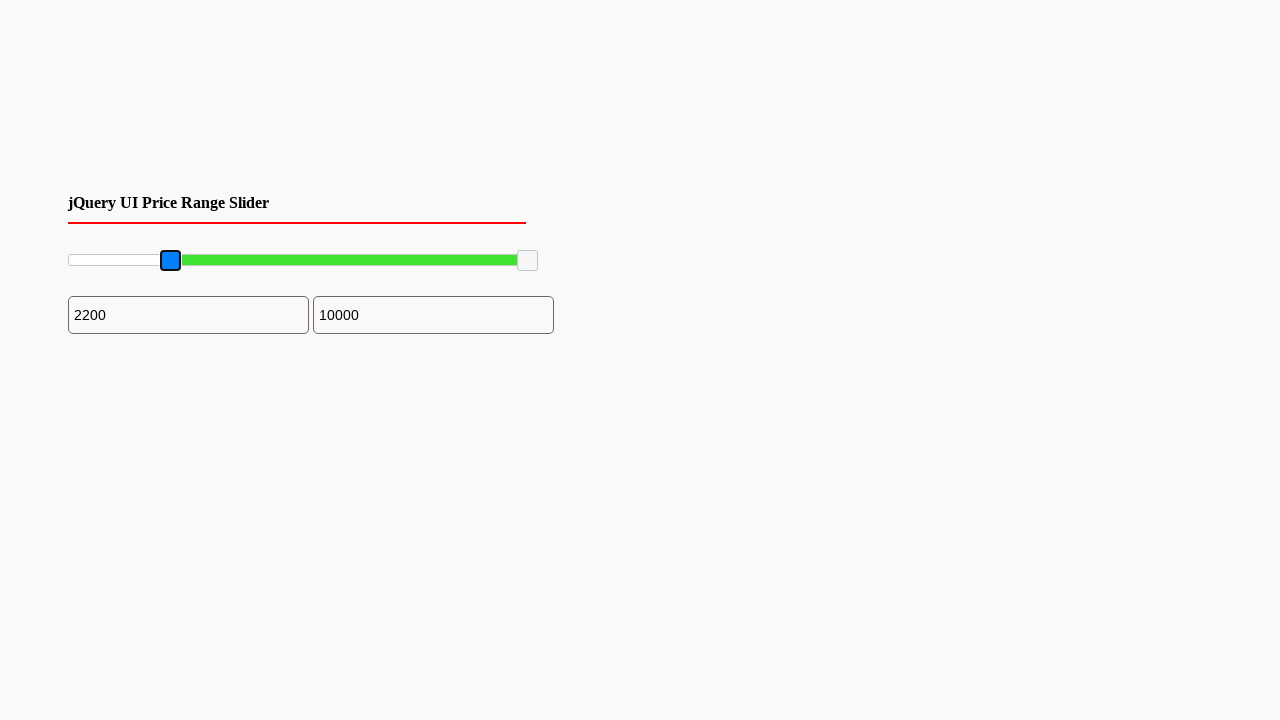

Released mouse button, minimum slider dropped at (170, 261)
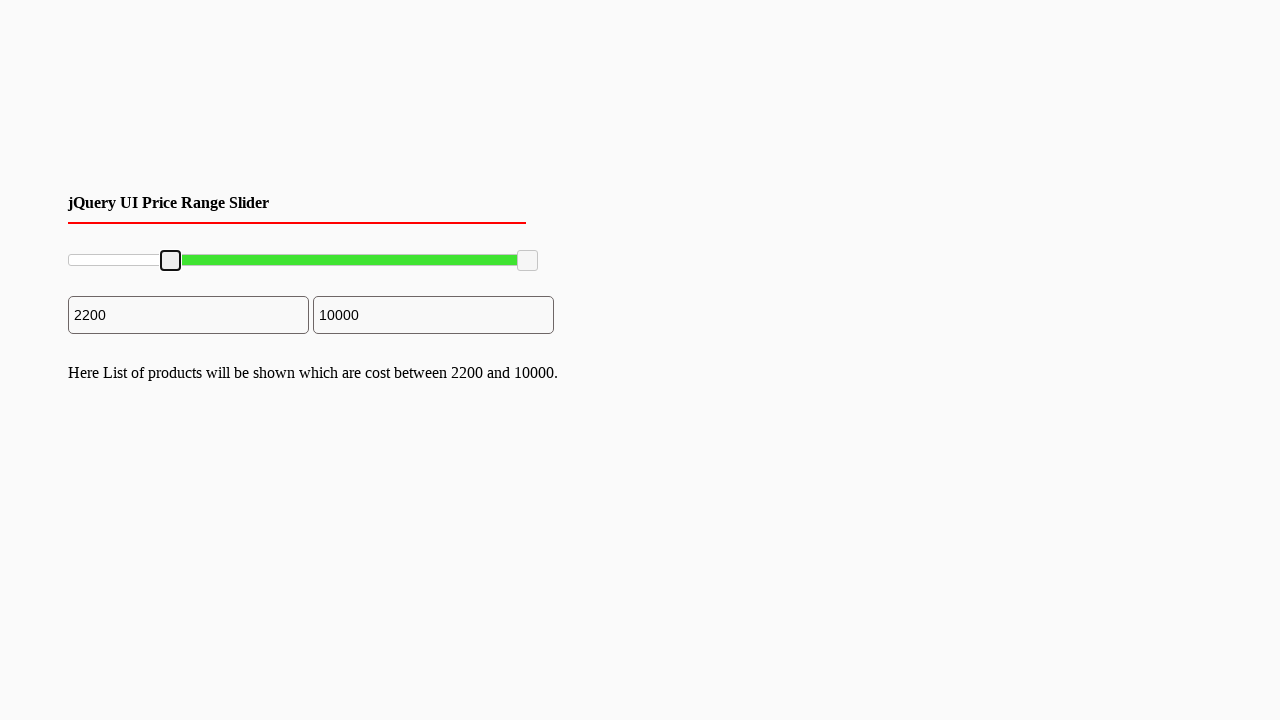

Located the maximum price slider handle
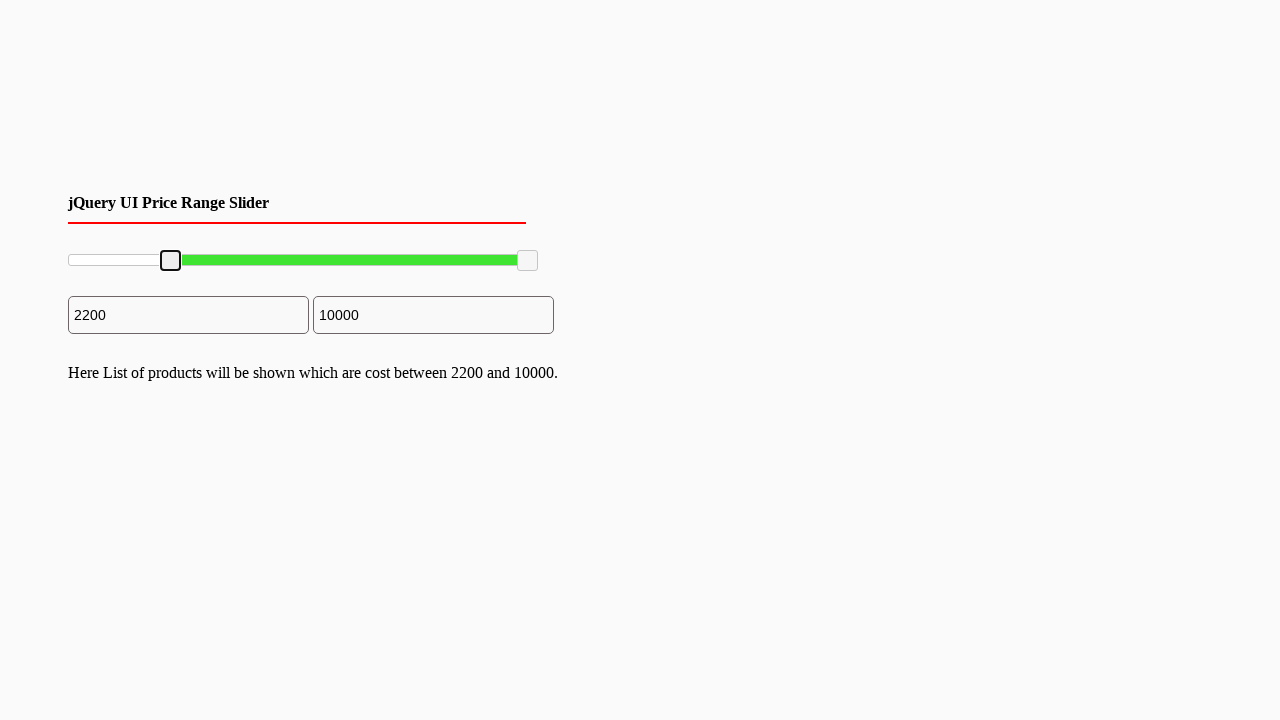

Retrieved bounding box of maximum slider handle
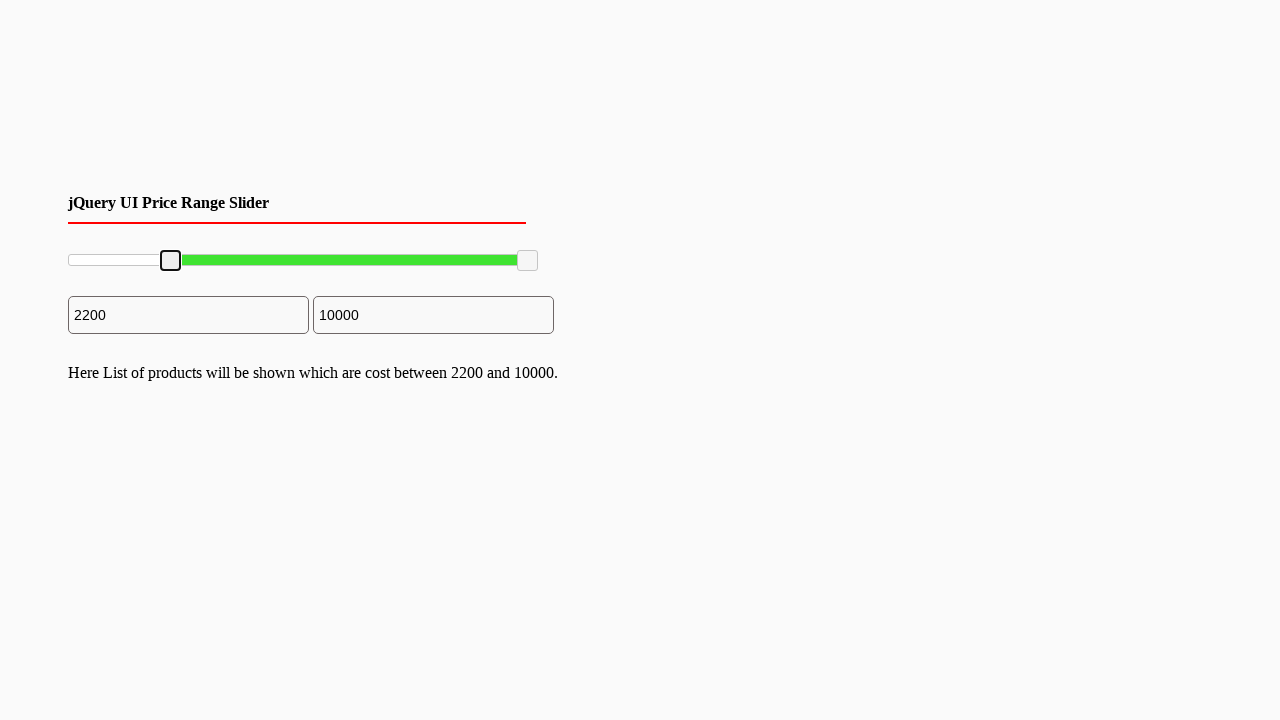

Moved mouse to center of maximum slider handle at (528, 261)
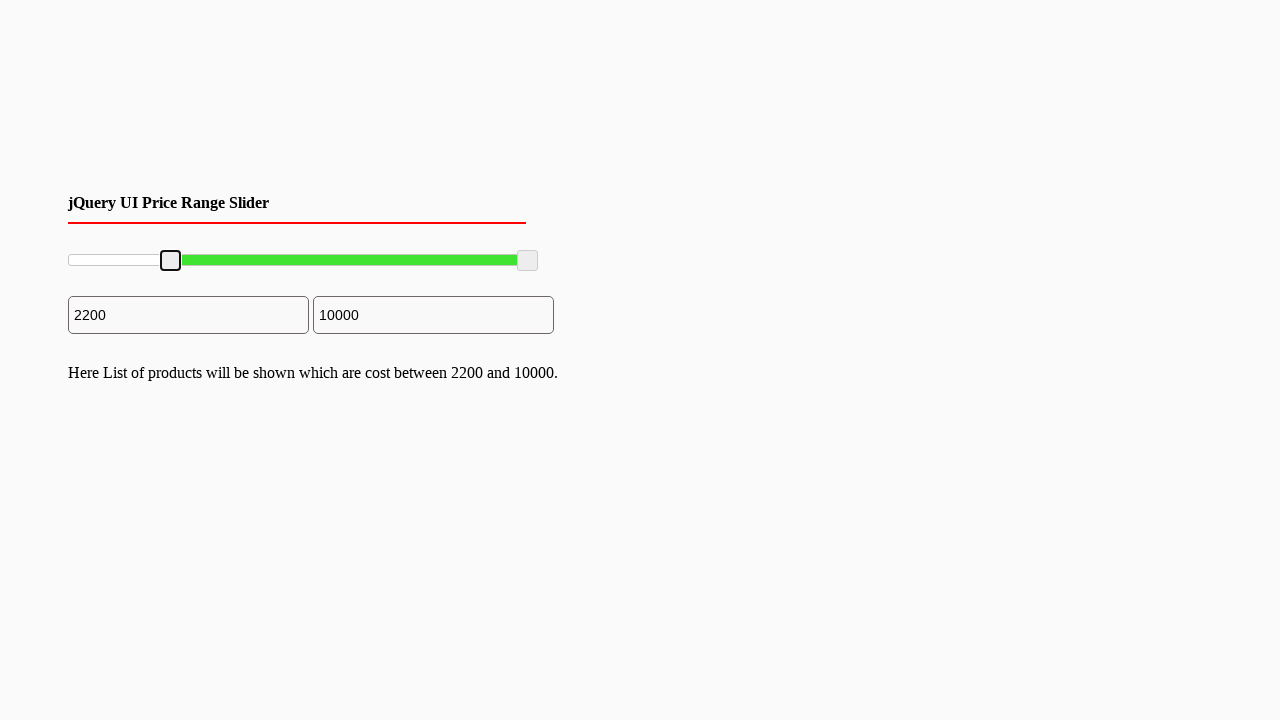

Pressed down mouse button on maximum slider at (528, 261)
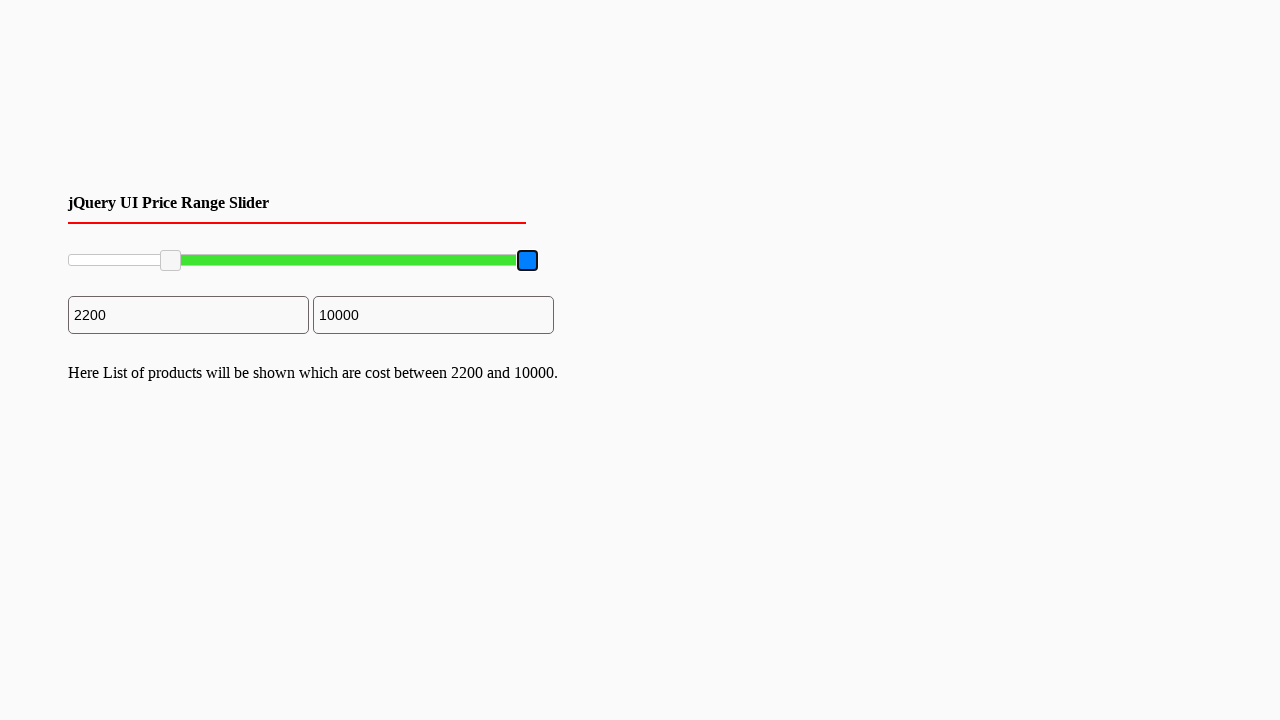

Dragged maximum slider 95 pixels to the left at (433, 261)
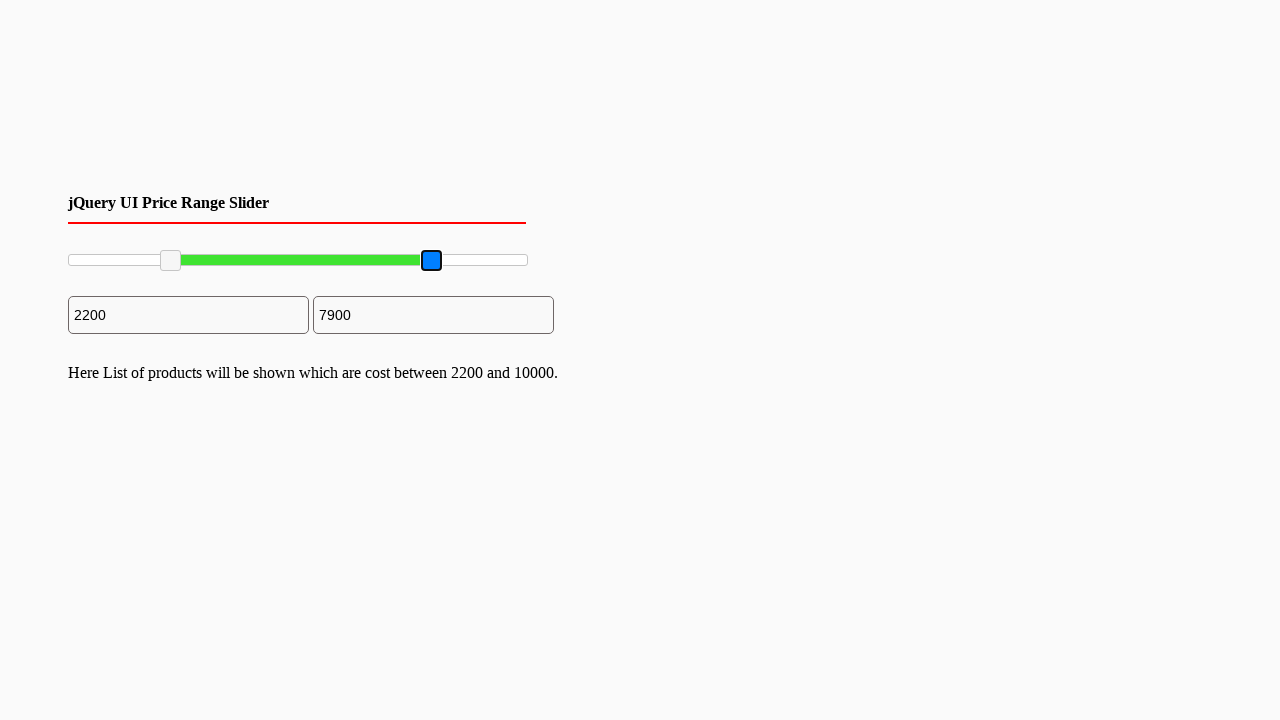

Released mouse button, maximum slider dropped at (433, 261)
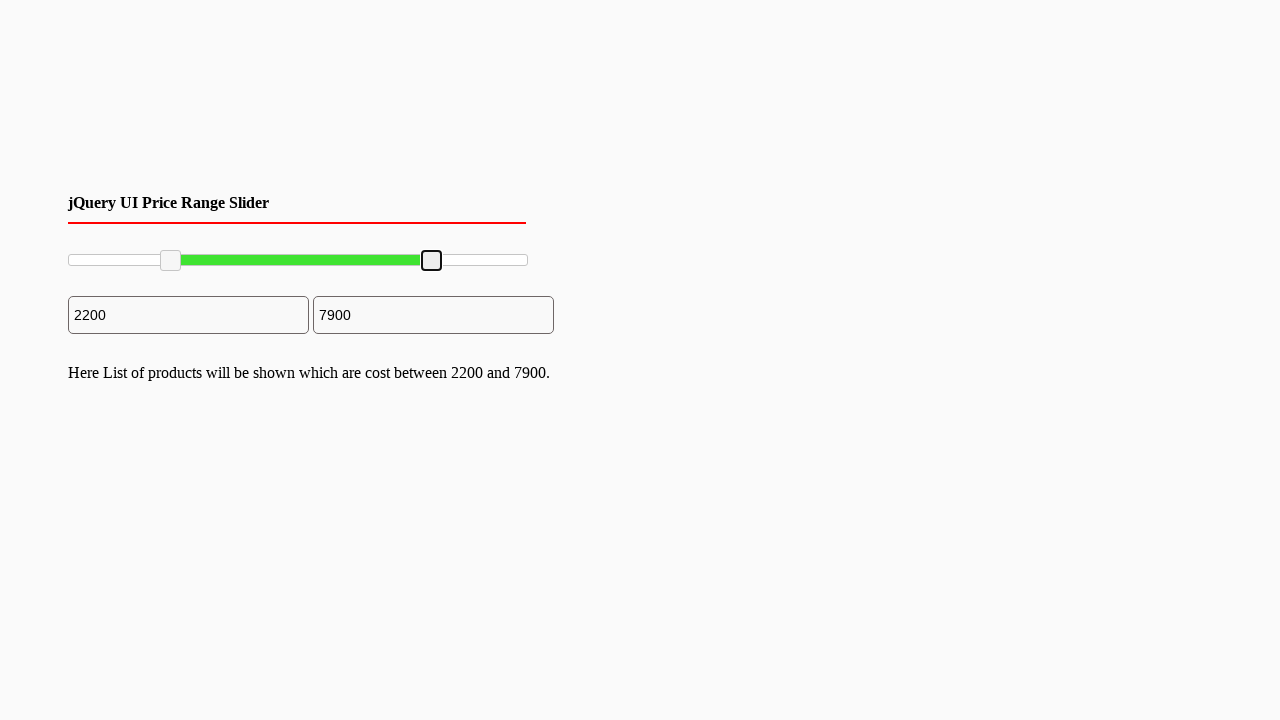

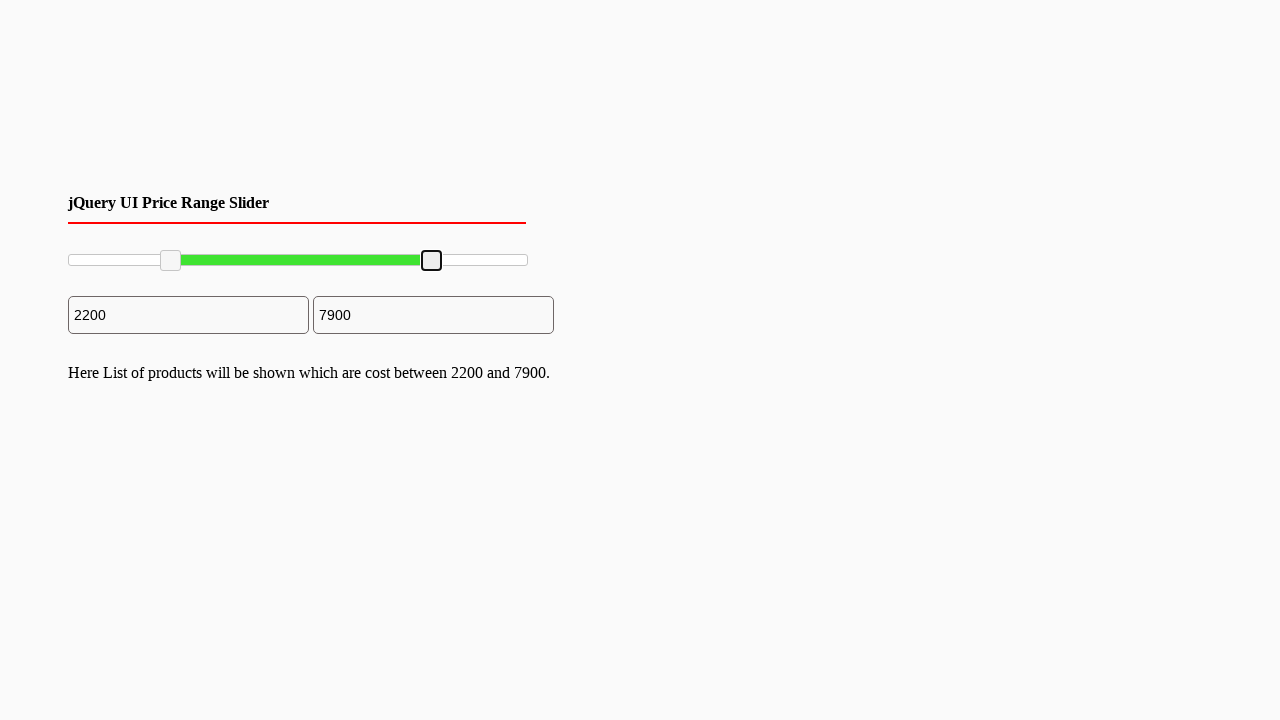